Verifies that the footer subscription section elements are displayed on the homepage, including the subscription heading, email input field, subscribe button, and subscription message.

Starting URL: https://automationexercise.com/

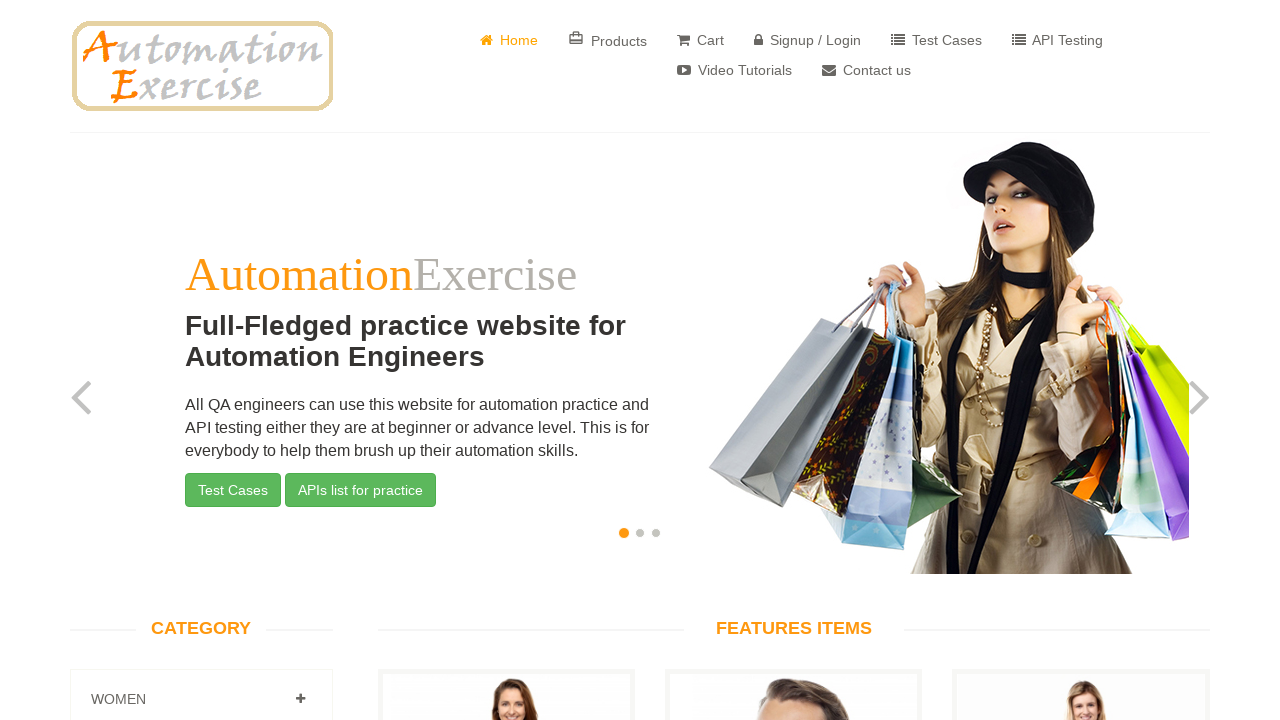

Scrolled footer into view
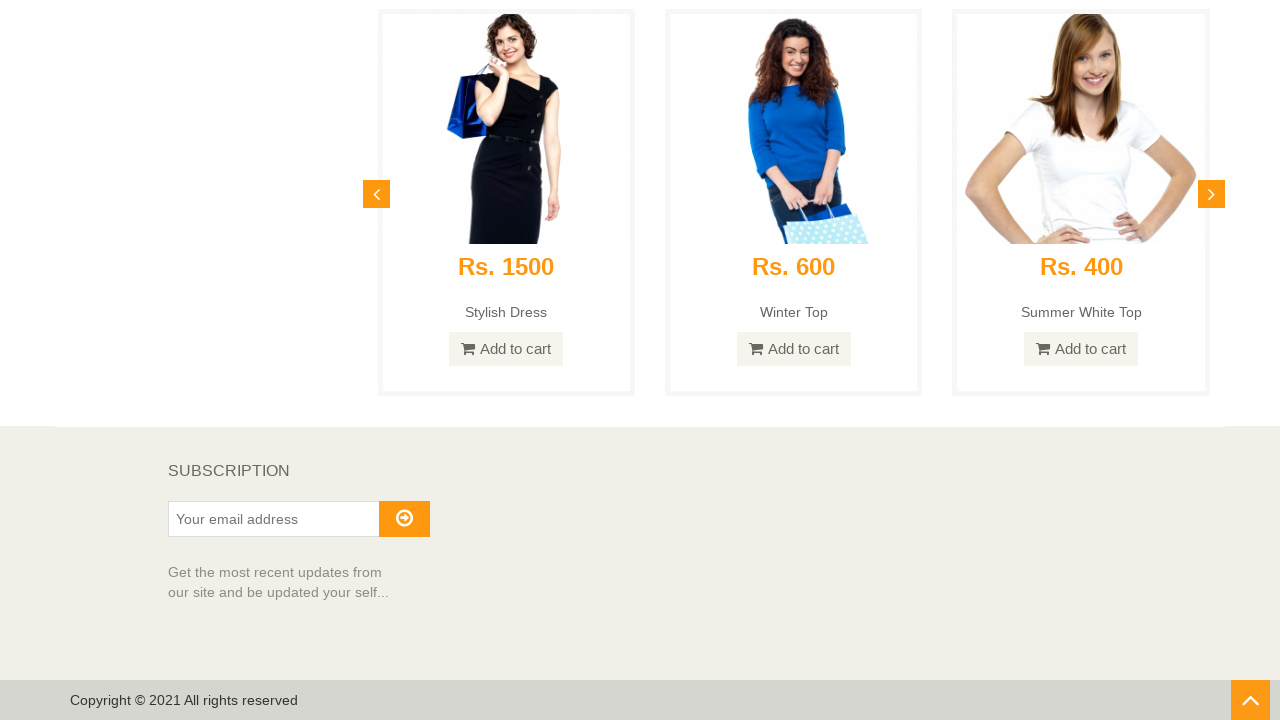

Subscription heading is visible
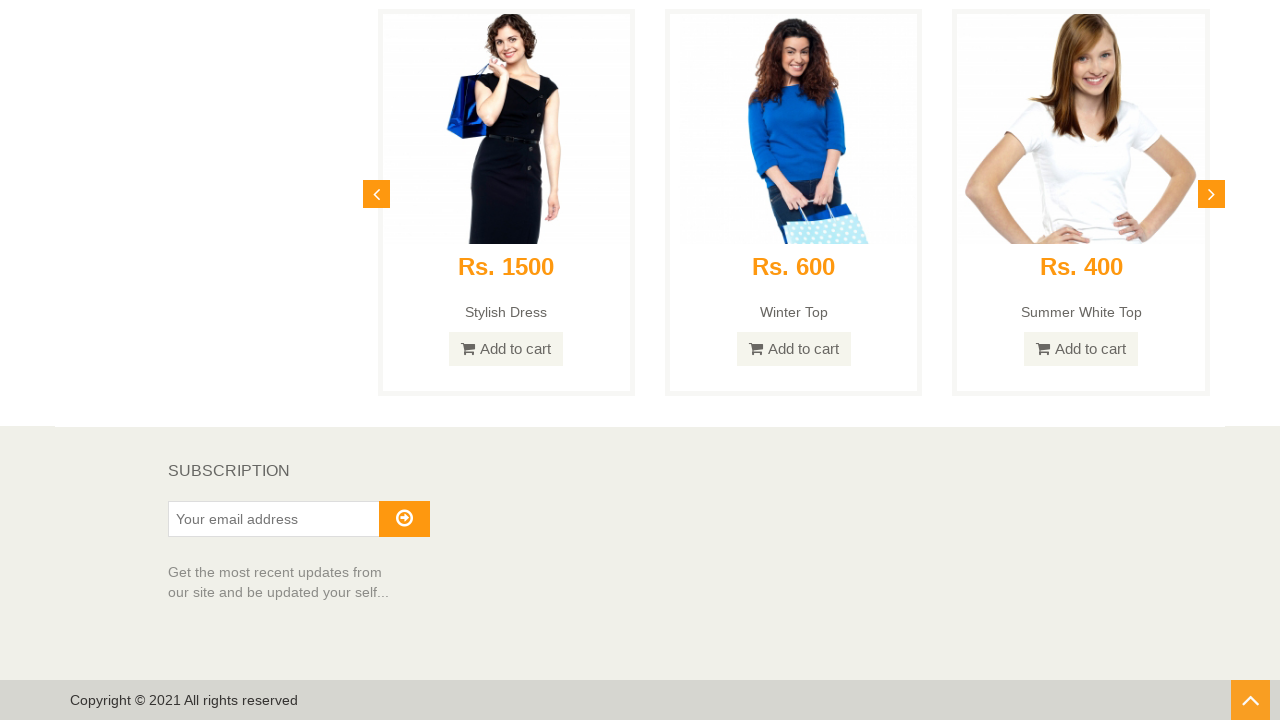

Email input field is visible
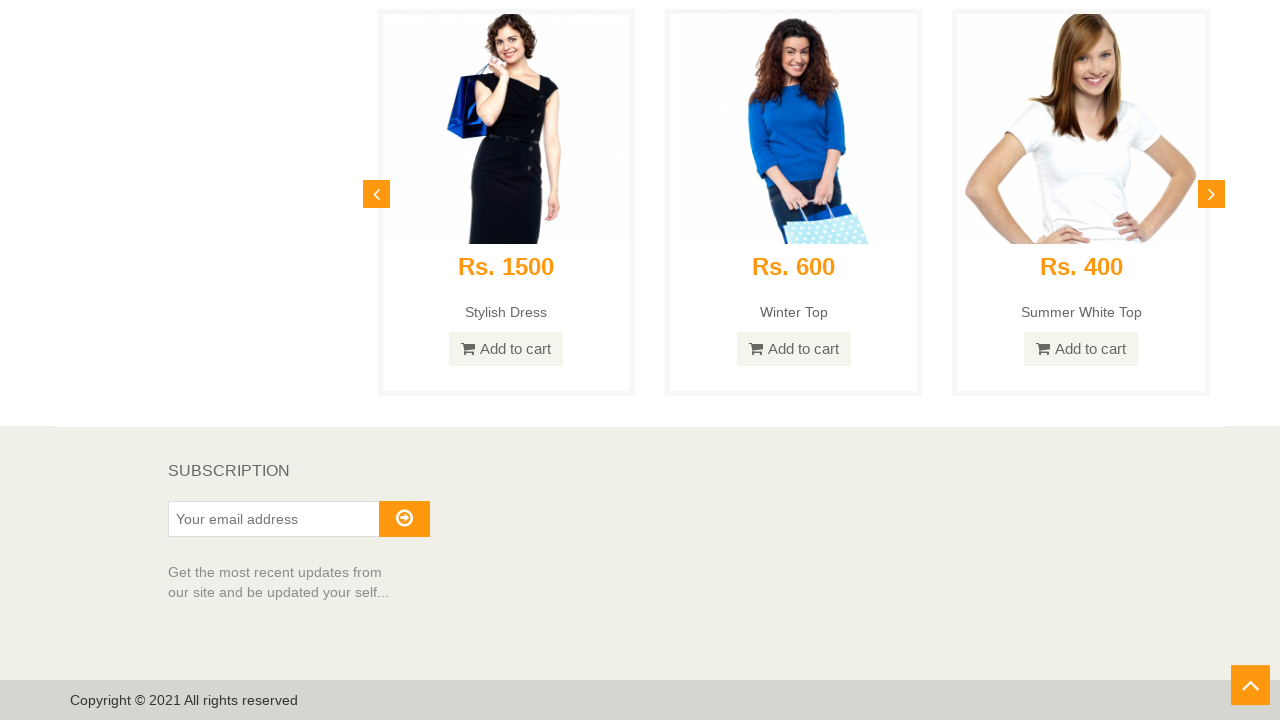

Subscribe button is visible
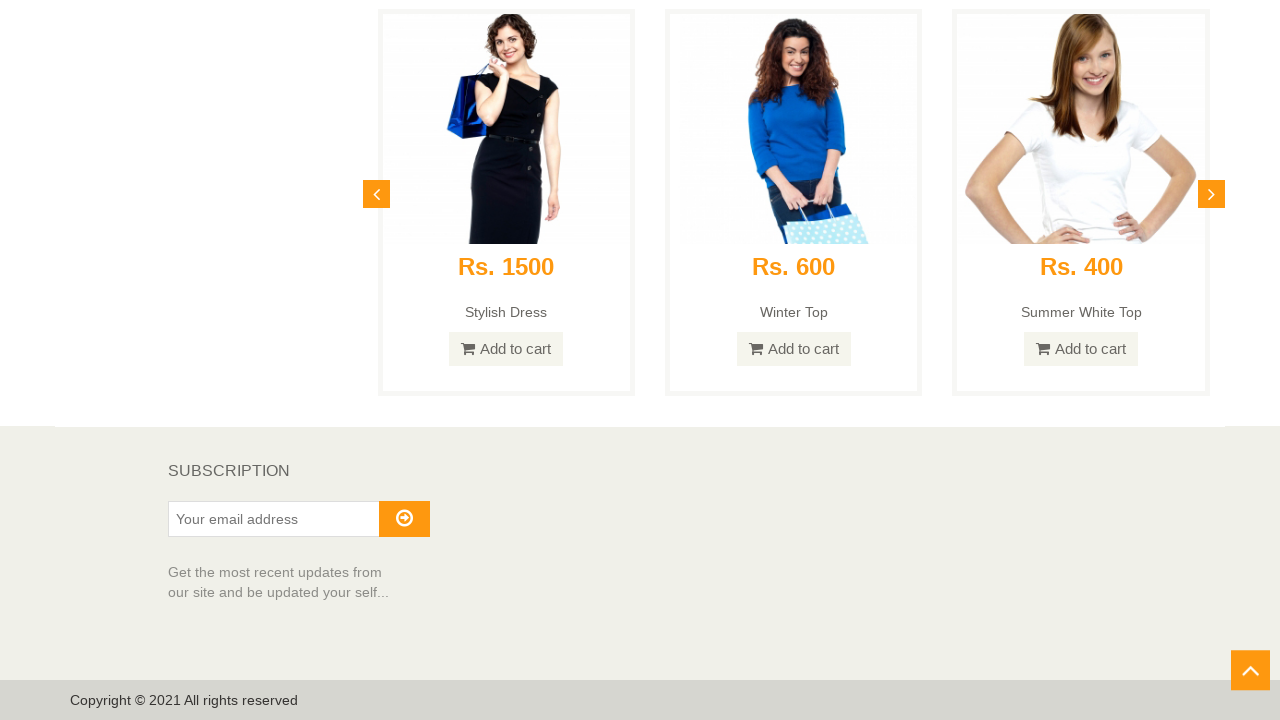

Subscription message is visible
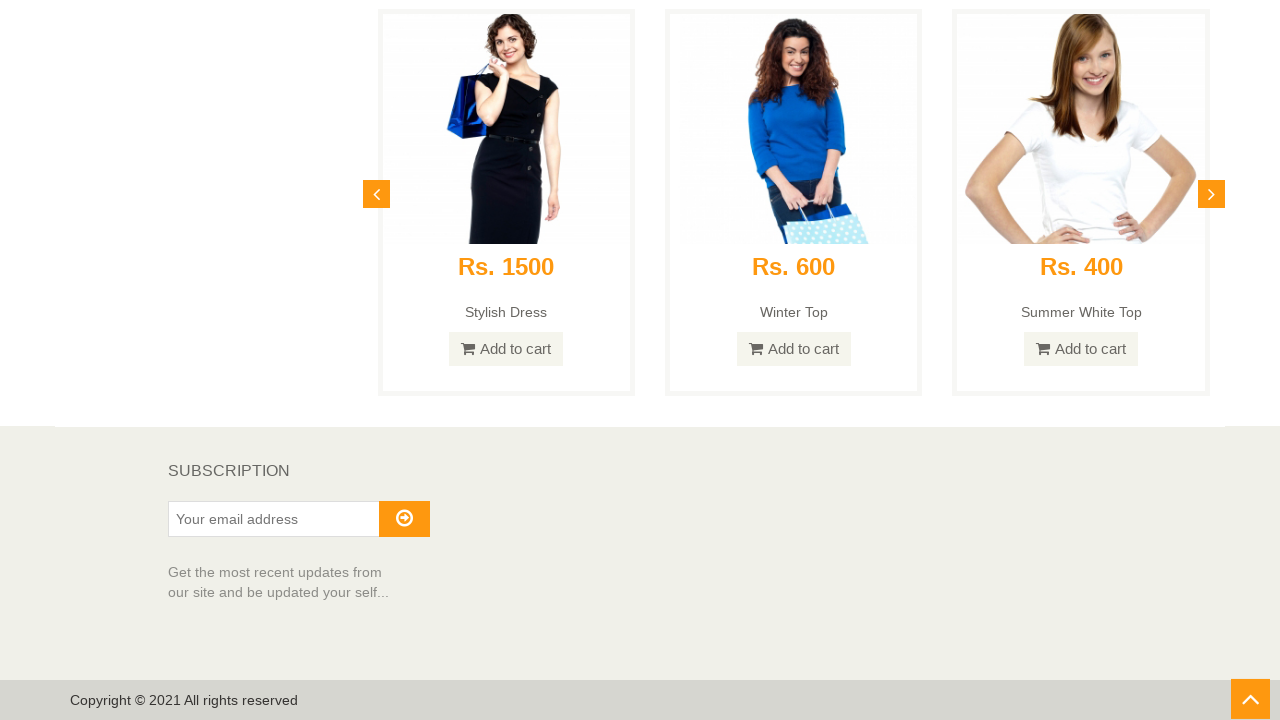

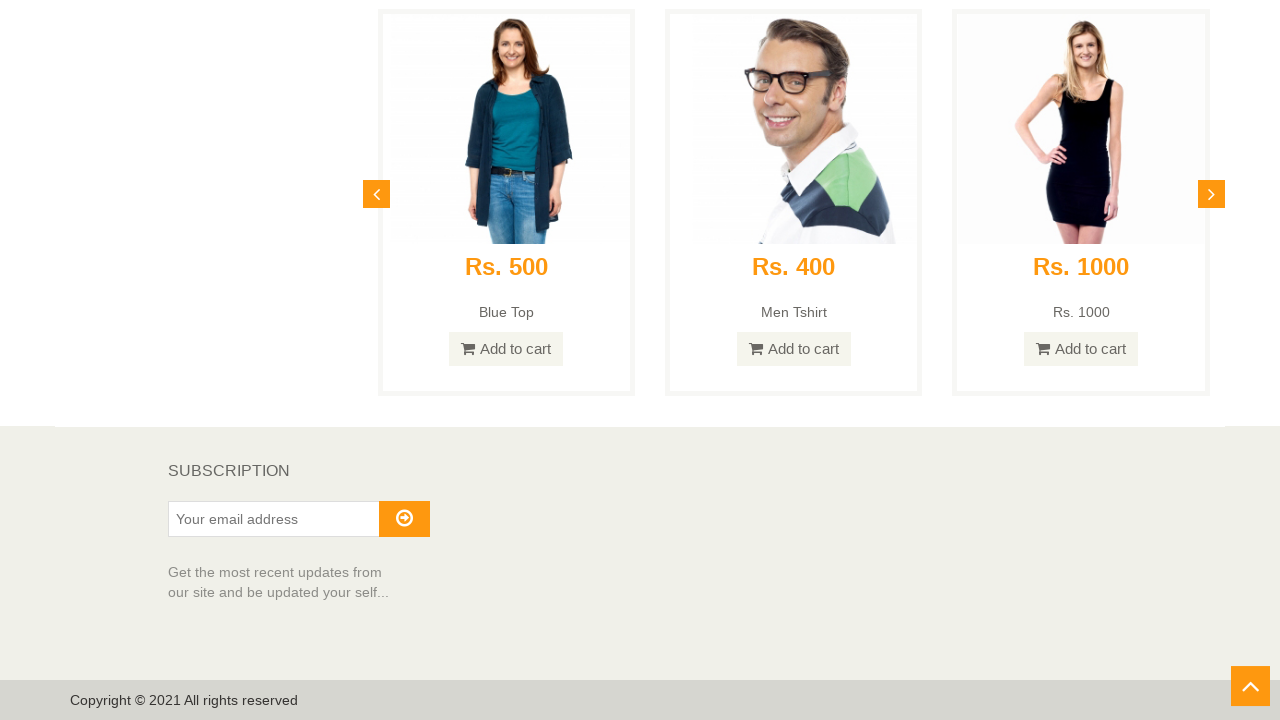